Tests double mouse click functionality on a text element

Starting URL: https://playwright.dev/

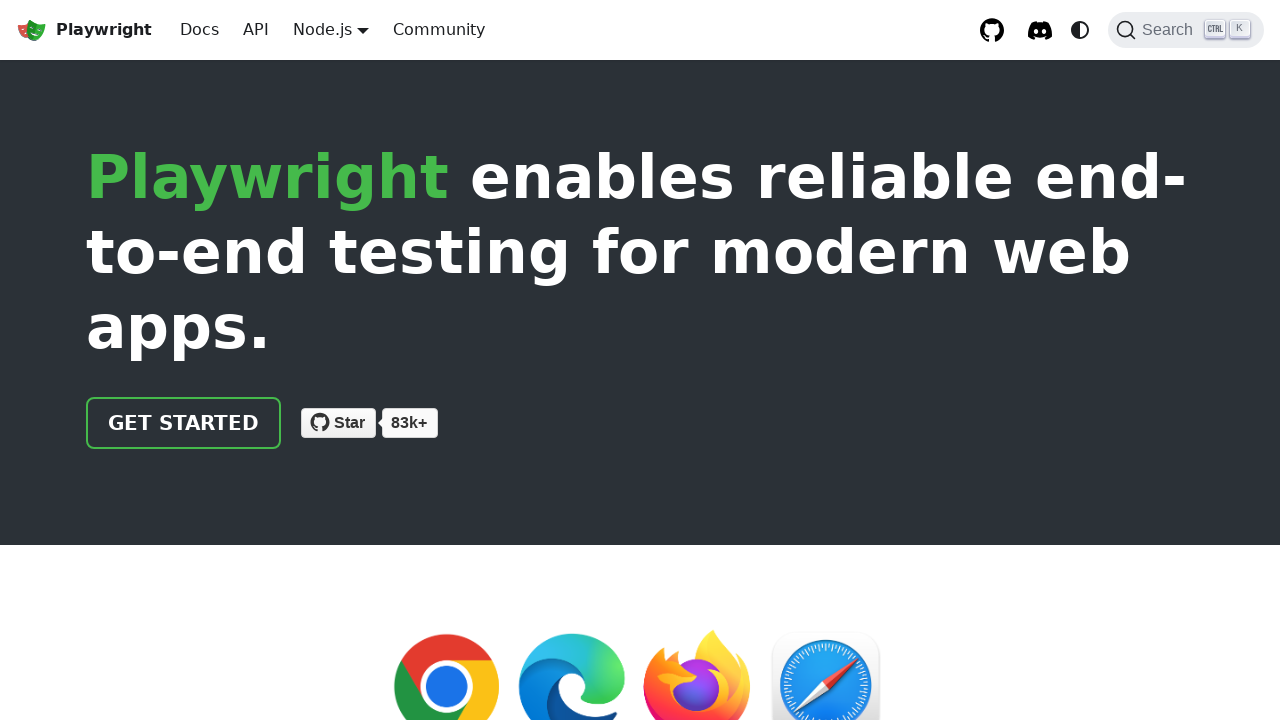

Double clicked on 'Get started' text element at (184, 423) on internal:text="Get started"i
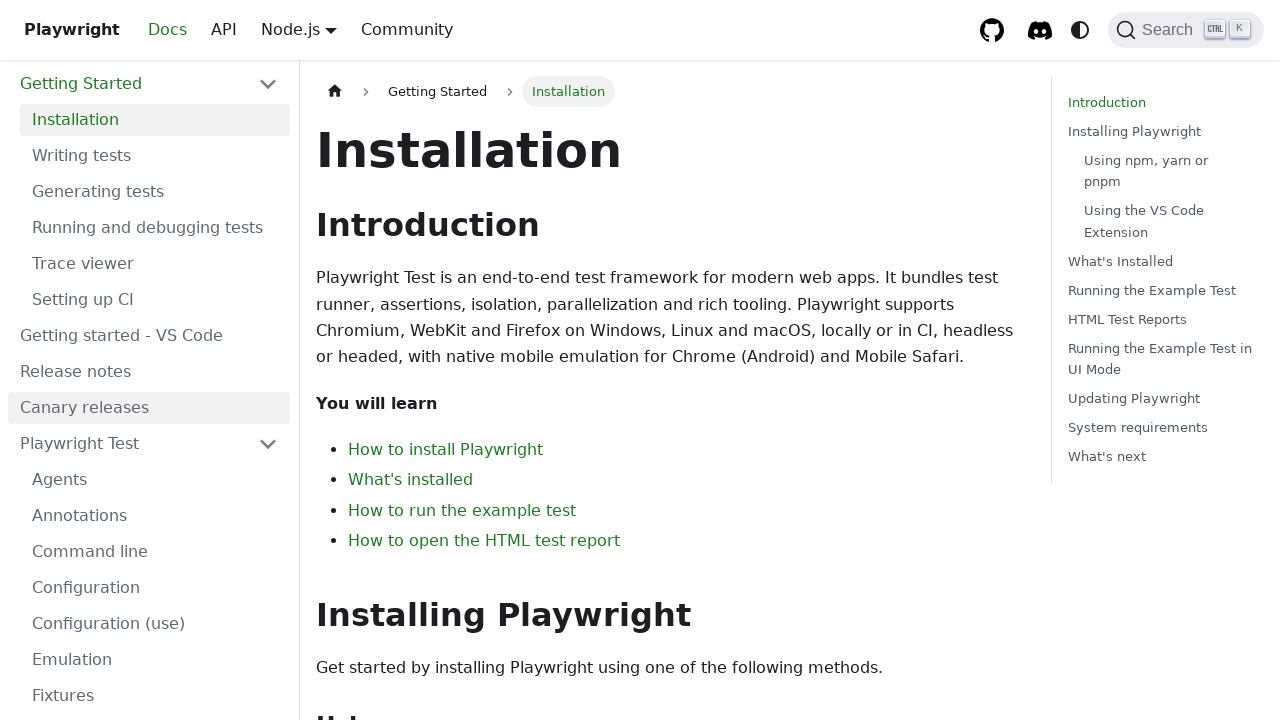

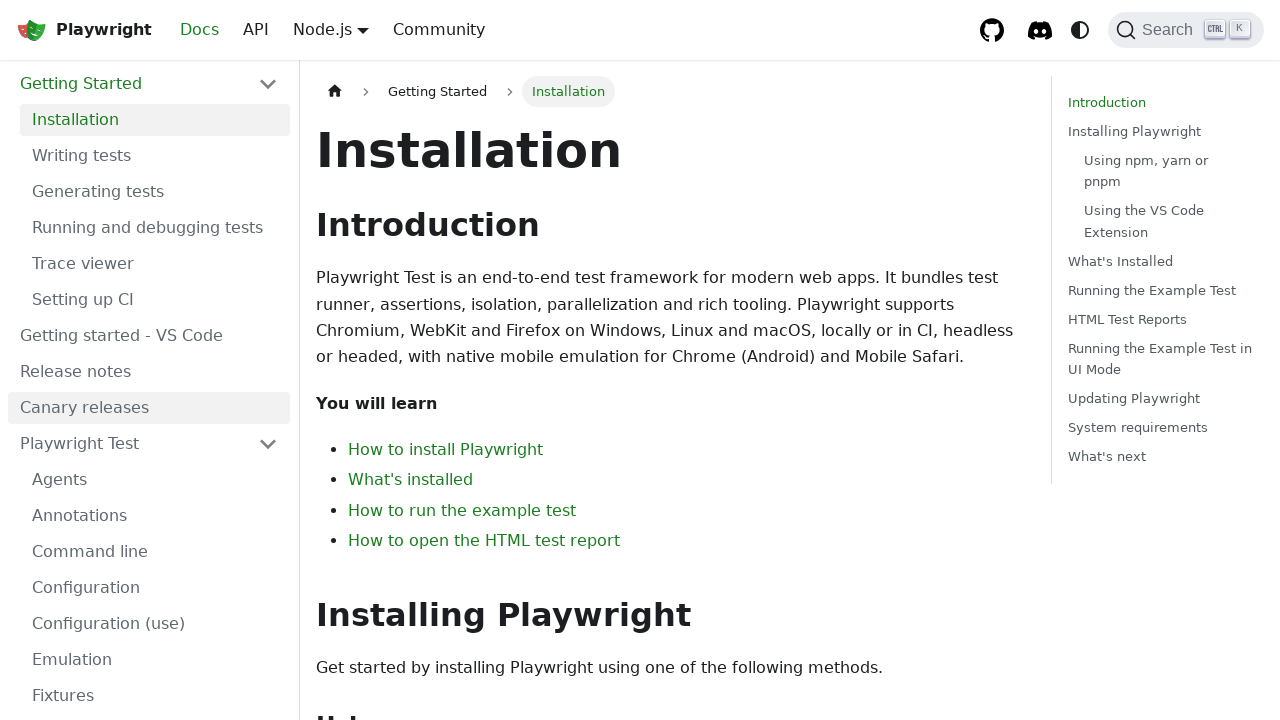